Tests scrolling functionality by navigating to a playground page, scrolling to a "Tables" link element, and clicking on it.

Starting URL: https://javabykiran.com/playground/

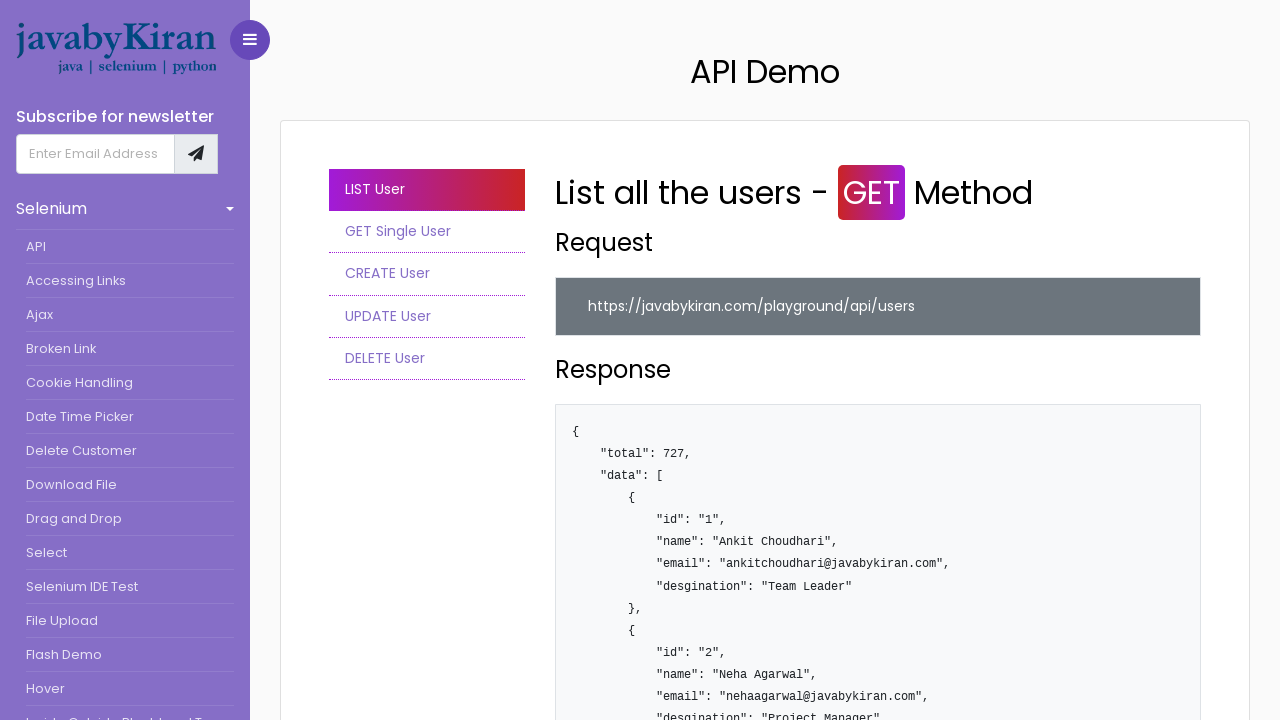

Located Tables link element
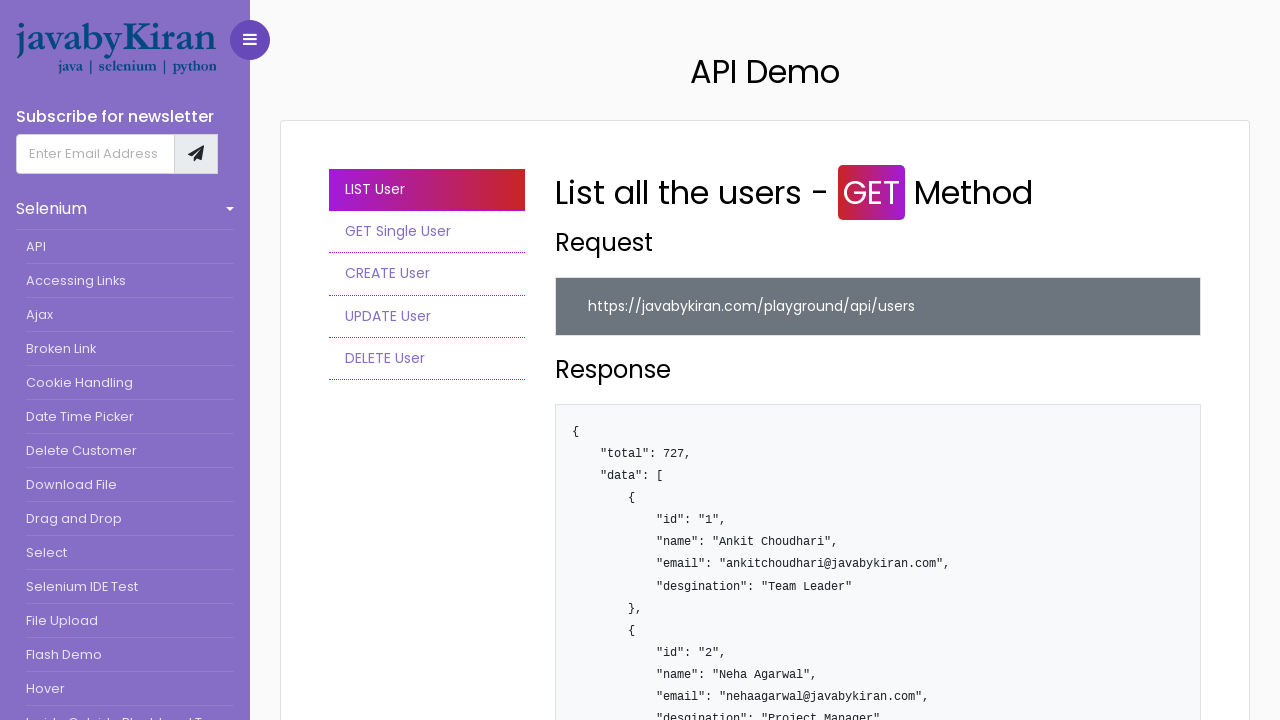

Scrolled Tables link into view
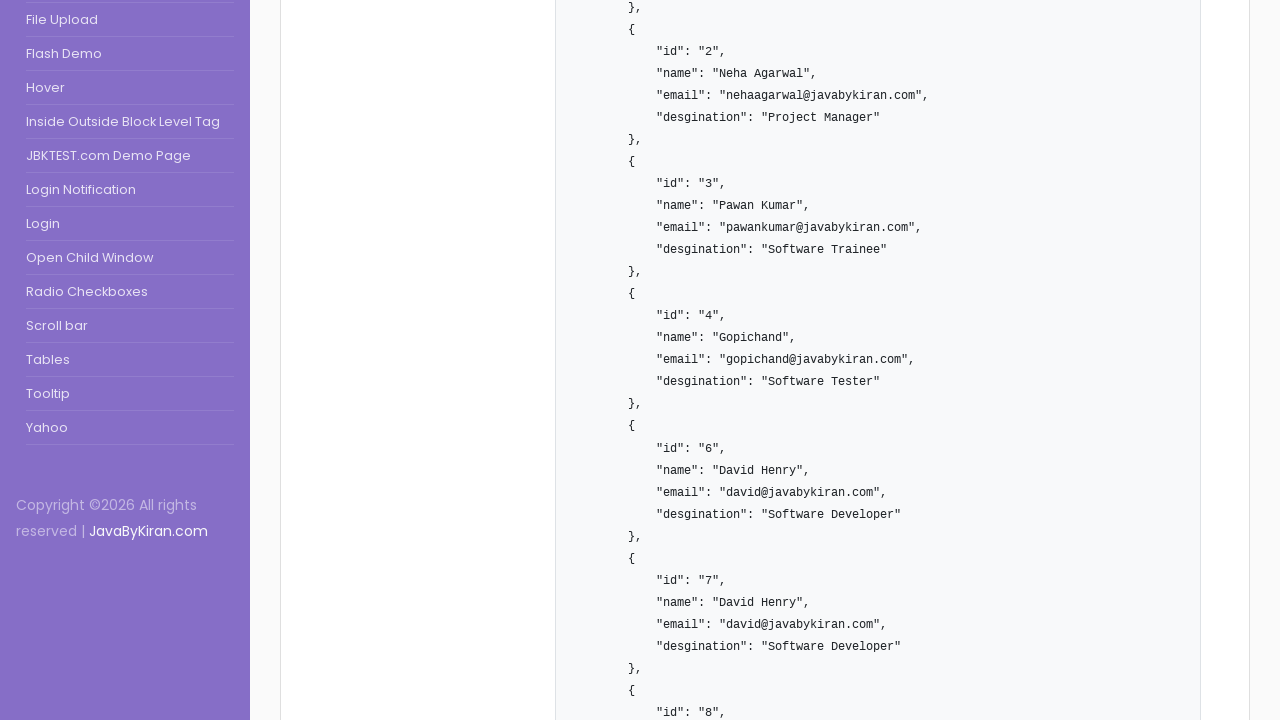

Clicked Tables link at (130, 360) on internal:role=link[name="Tables"i]
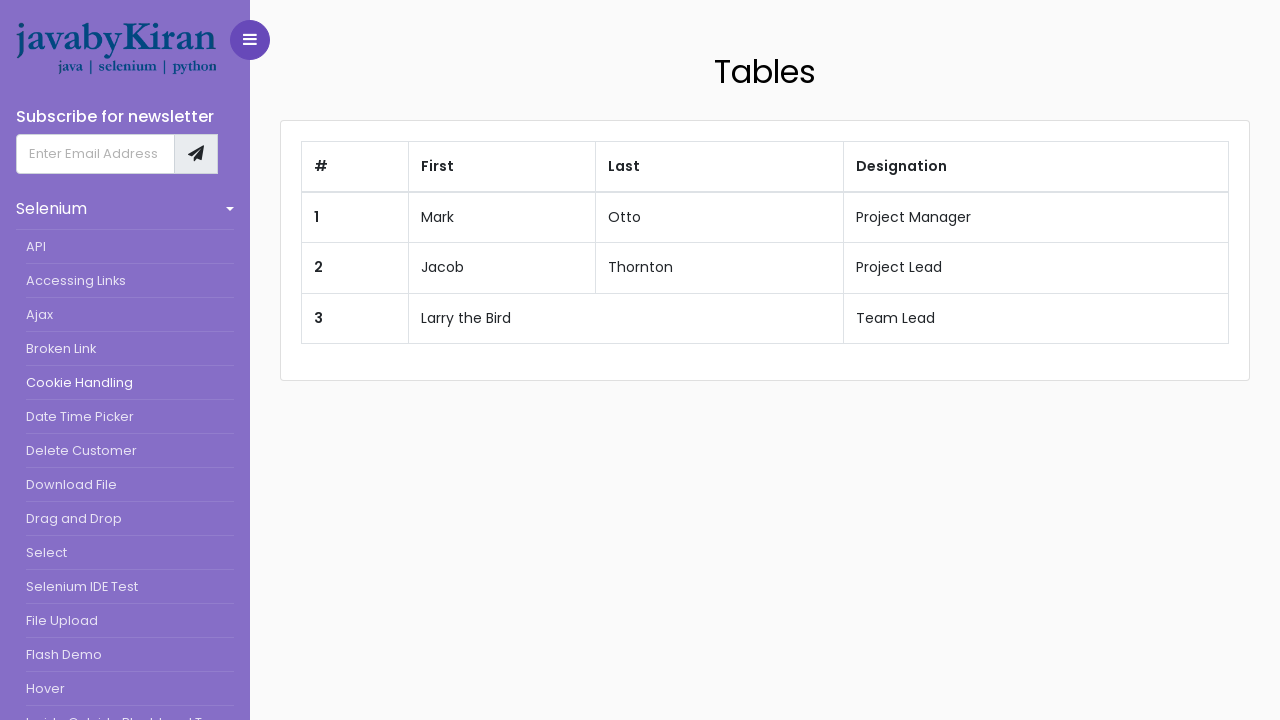

Page navigation completed and network idle
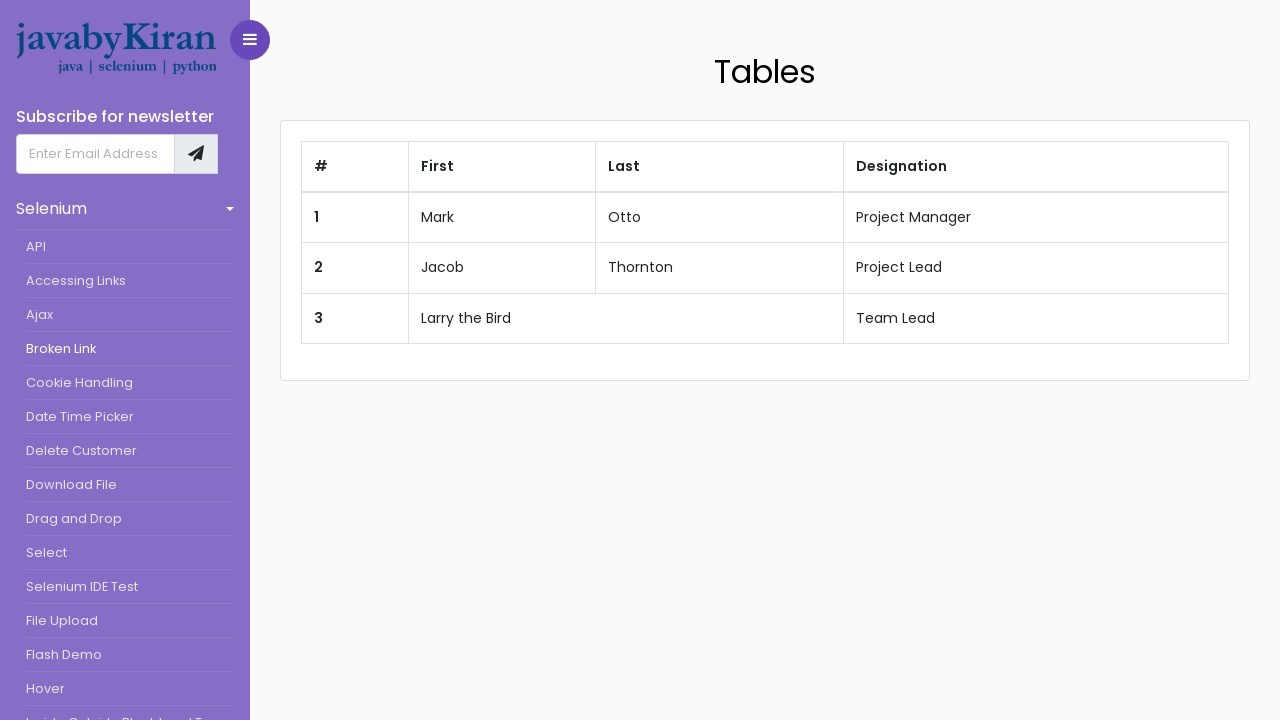

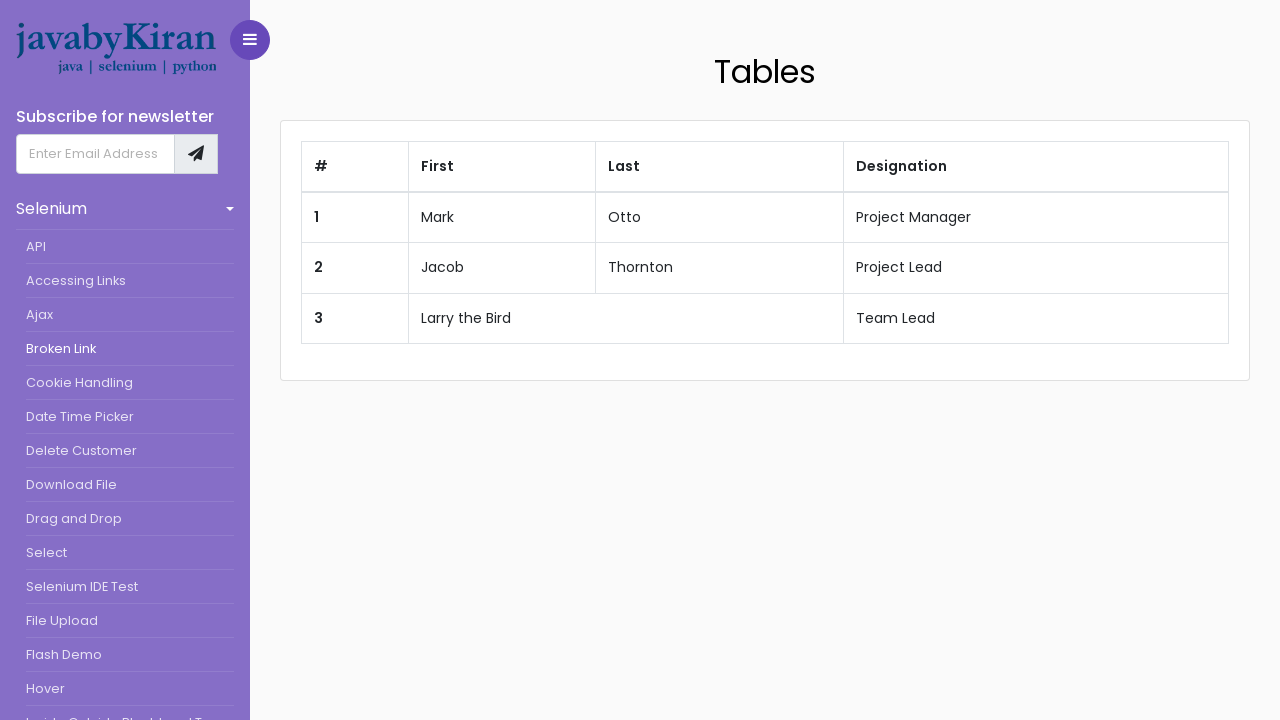